Tests handling of different browser dialog types (alert, confirm, prompt) by clicking buttons that trigger each dialog and accepting/dismissing them appropriately.

Starting URL: https://www.techglobal-training.com/frontend

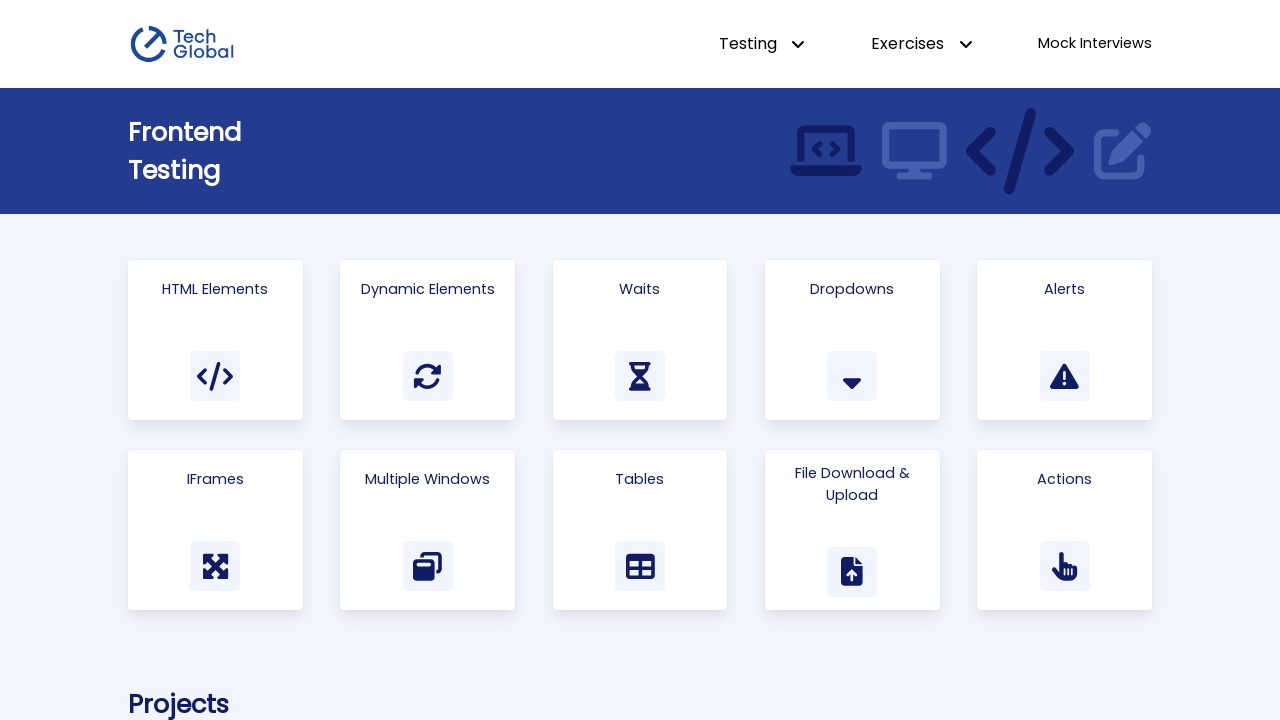

Clicked on Alerts navigation link at (1065, 340) on a:has-text('Alerts')
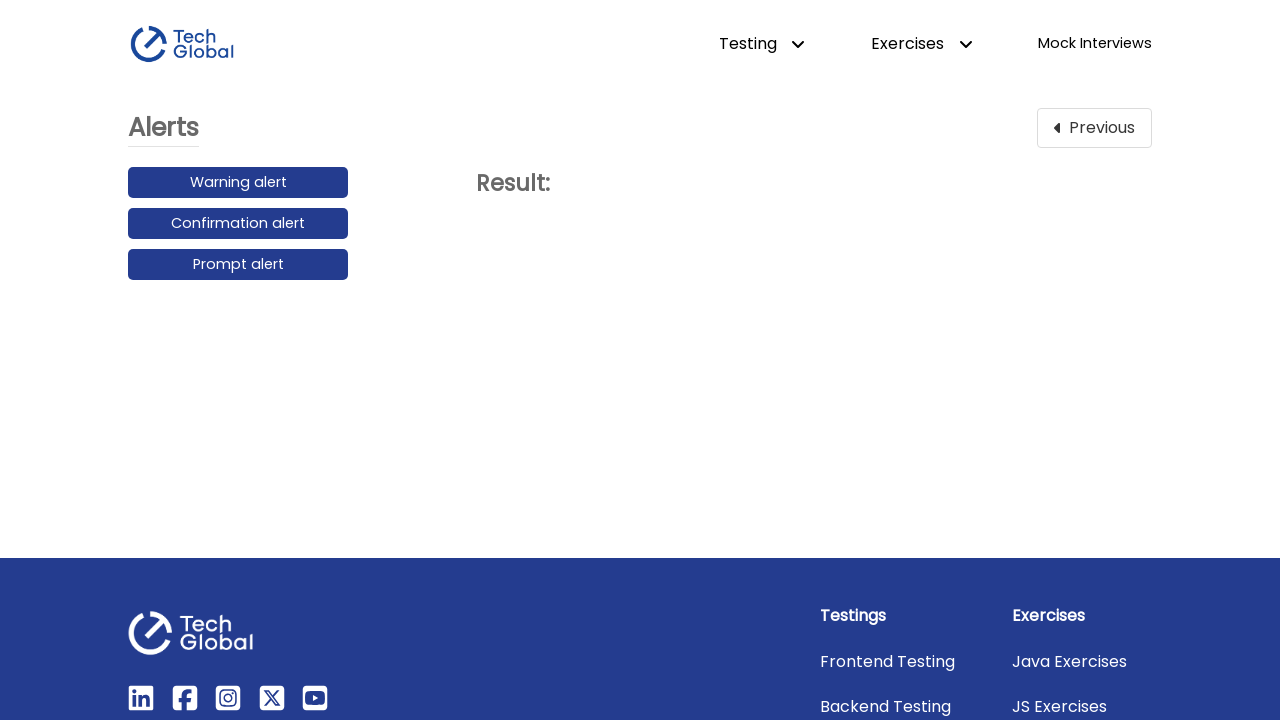

Set up handler to accept warning alert dialog and clicked Warning alert button at (238, 183) on button:has-text('Warning alert')
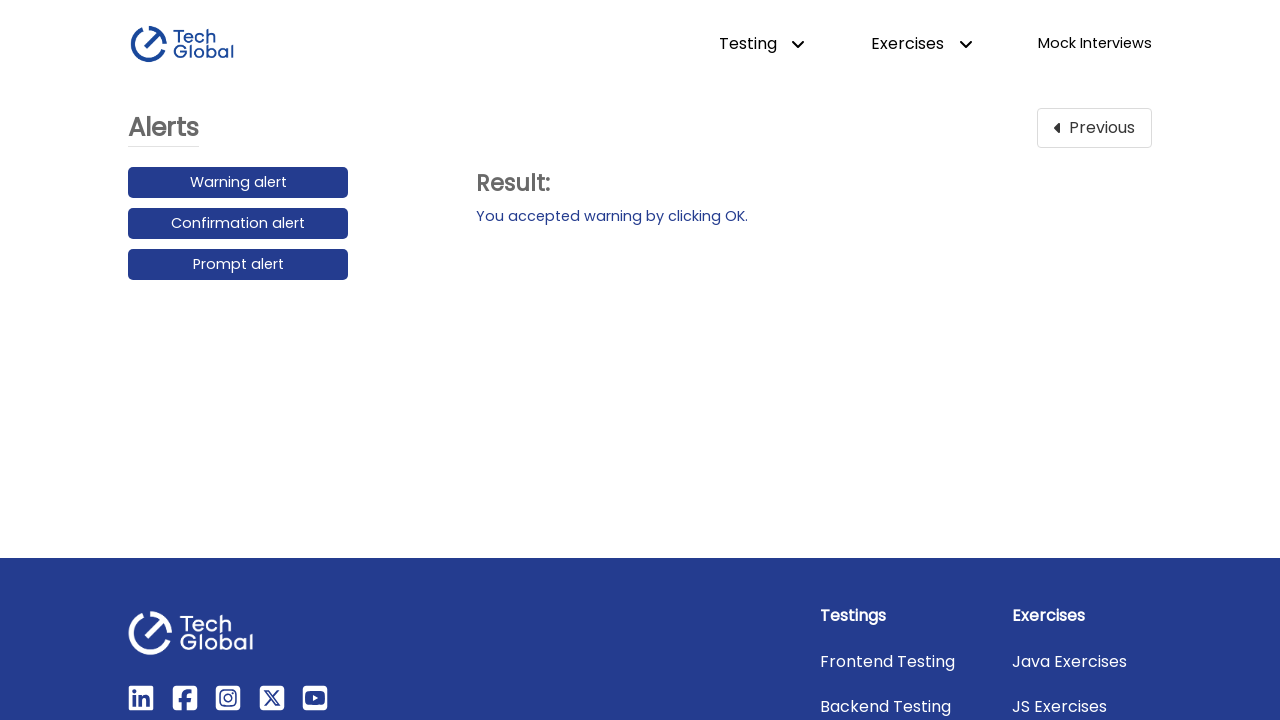

Waited 500ms for warning alert dialog to be processed
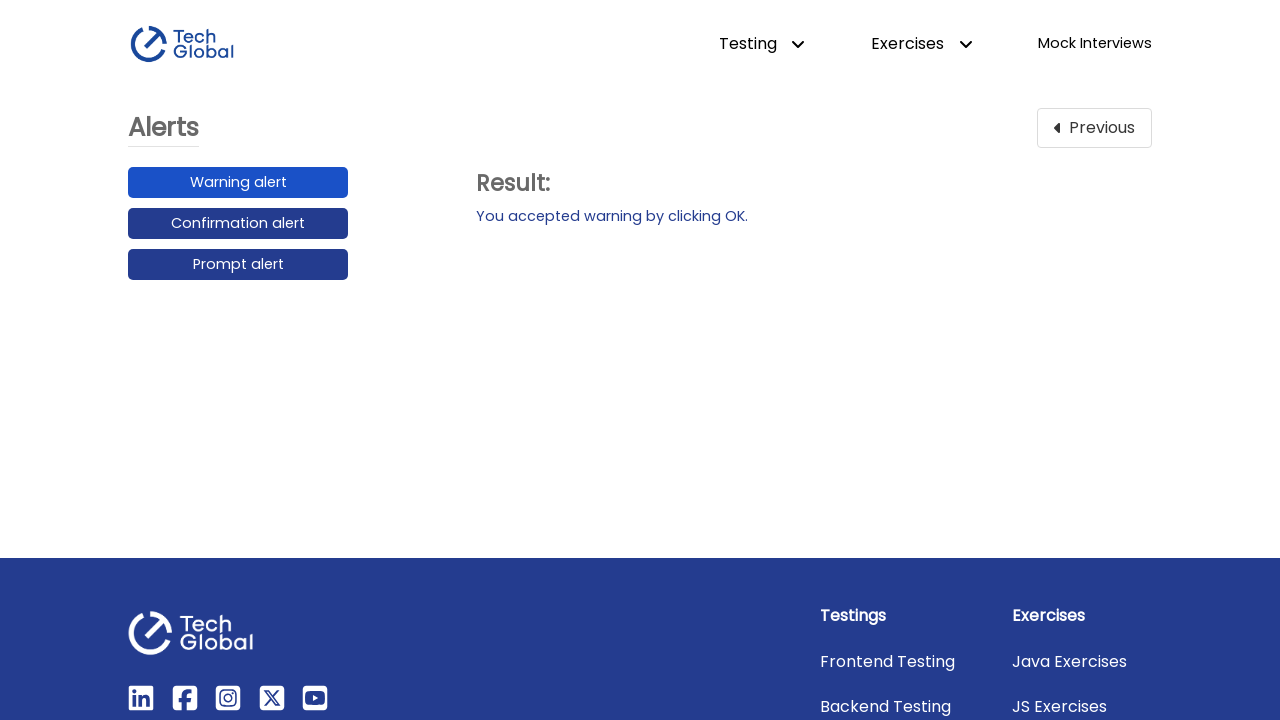

Set up handler to dismiss confirmation alert dialog and clicked Confirmation alert button at (238, 224) on button:has-text('Confirmation alert')
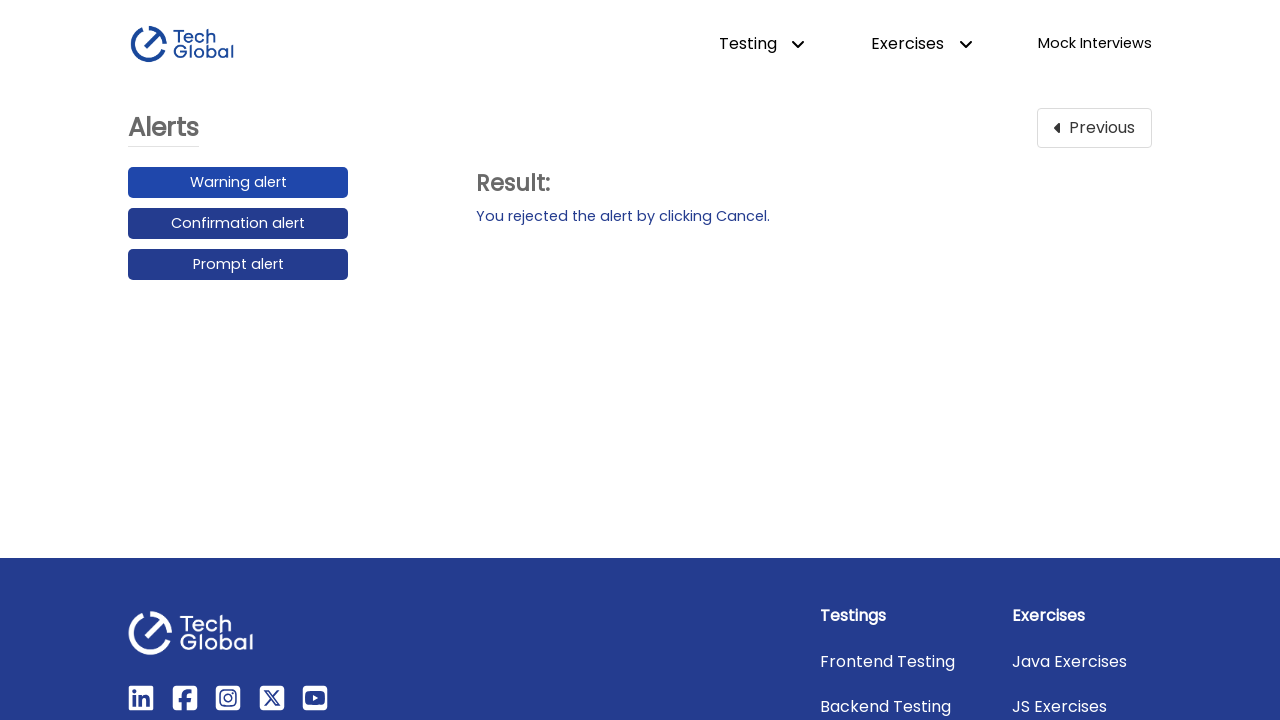

Waited 500ms for confirmation alert dialog to be processed
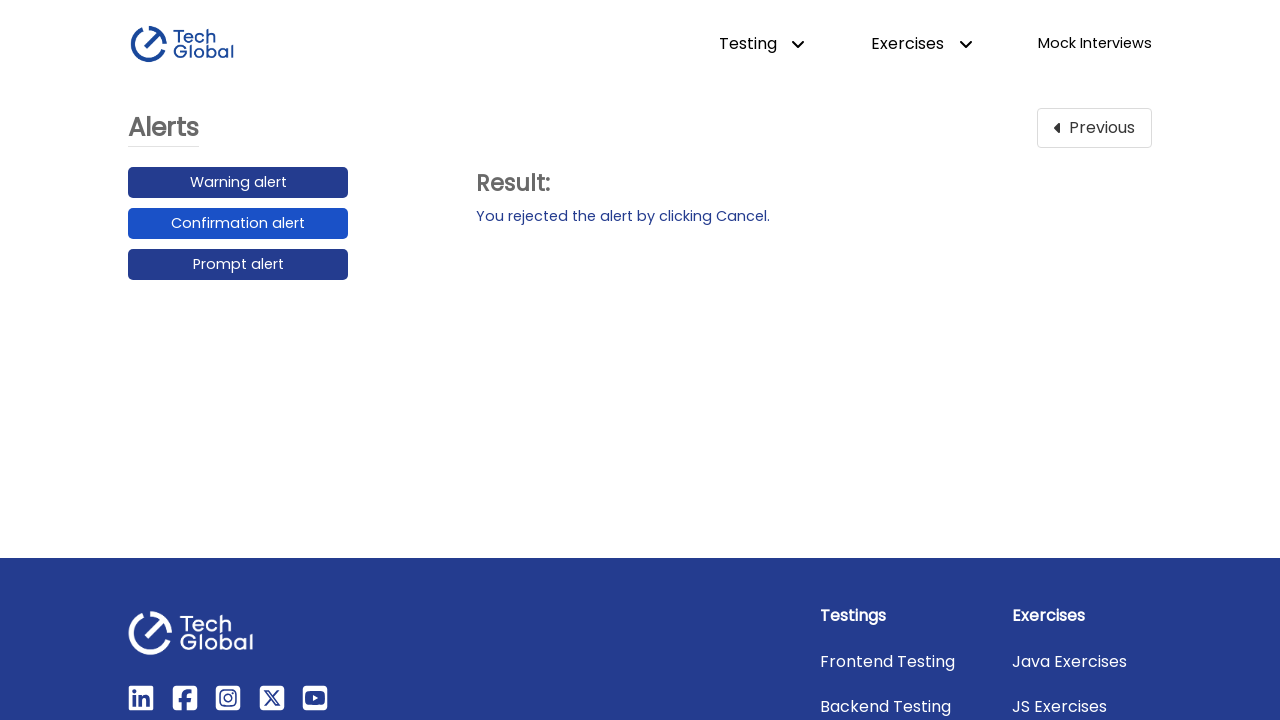

Set up handler to accept prompt alert with 'My Message' and clicked Prompt alert button at (238, 265) on button:has-text('Prompt alert')
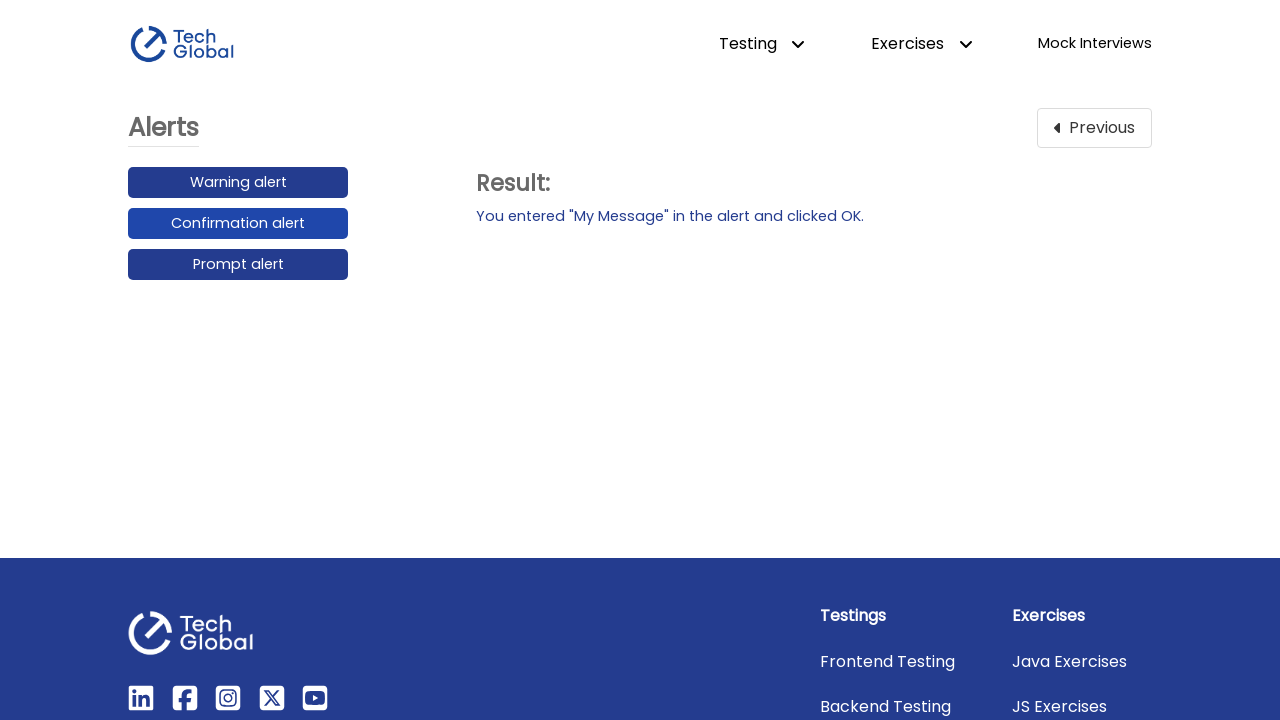

Waited 500ms for prompt alert dialog to be processed
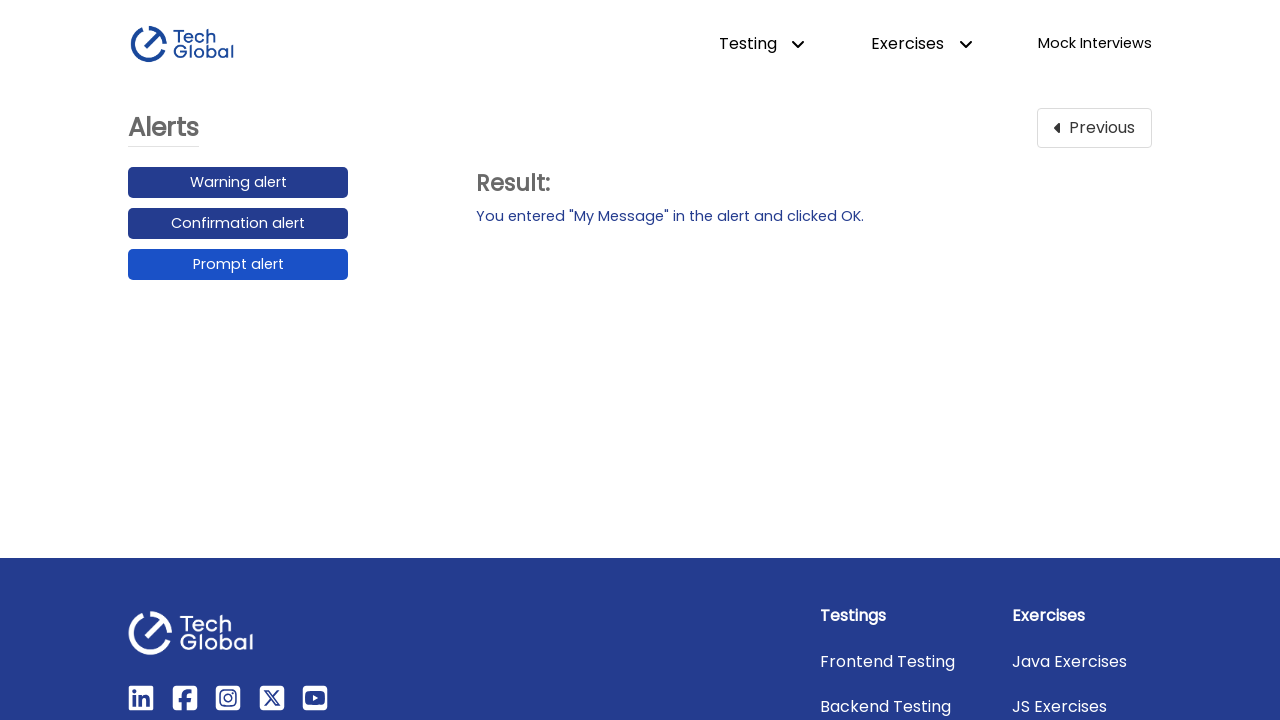

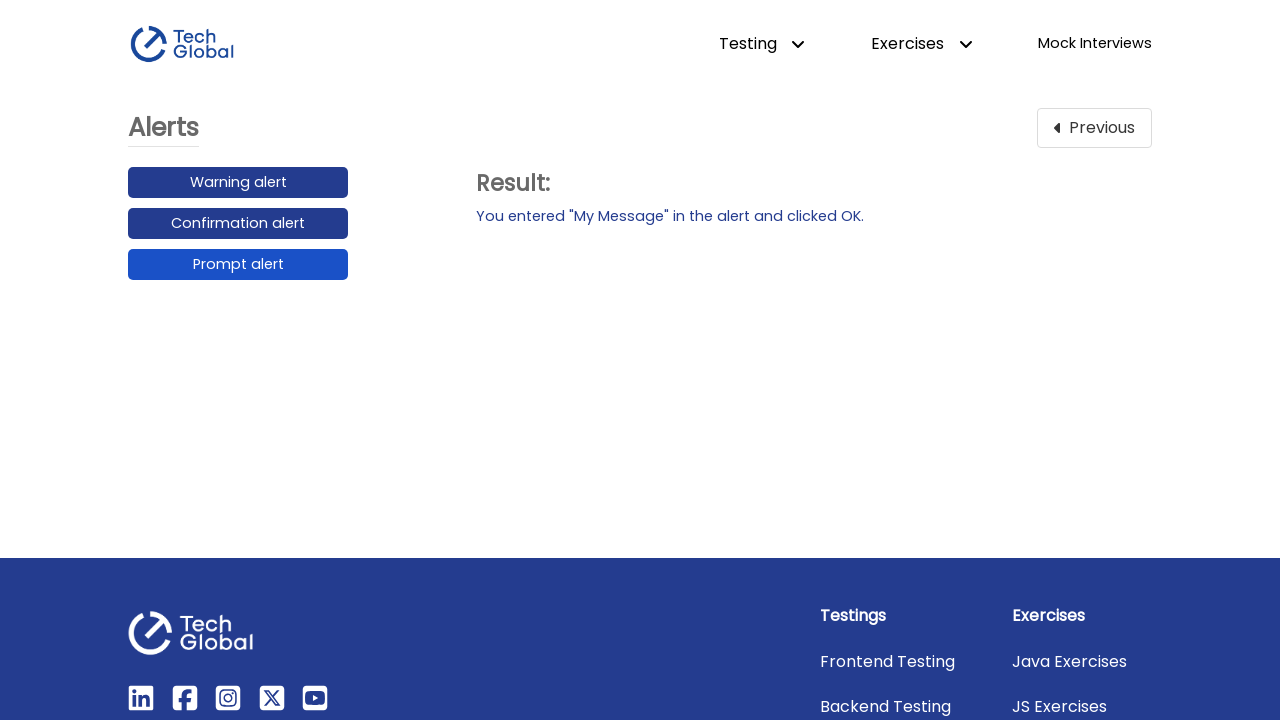